Tests dropdown select functionality by choosing different options from a dropdown menu and verifying the selected values and result message.

Starting URL: https://kristinek.github.io/site/examples/actions

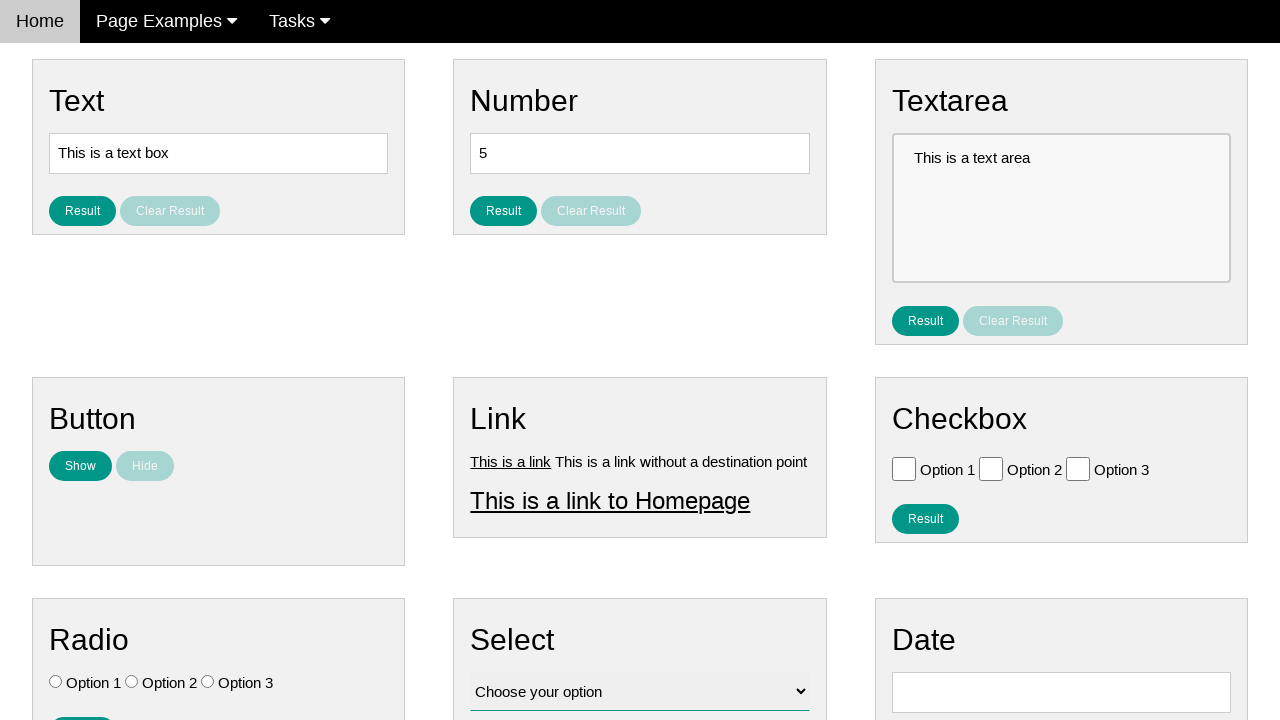

Selected 'Option 3' from dropdown menu on #vfb-12
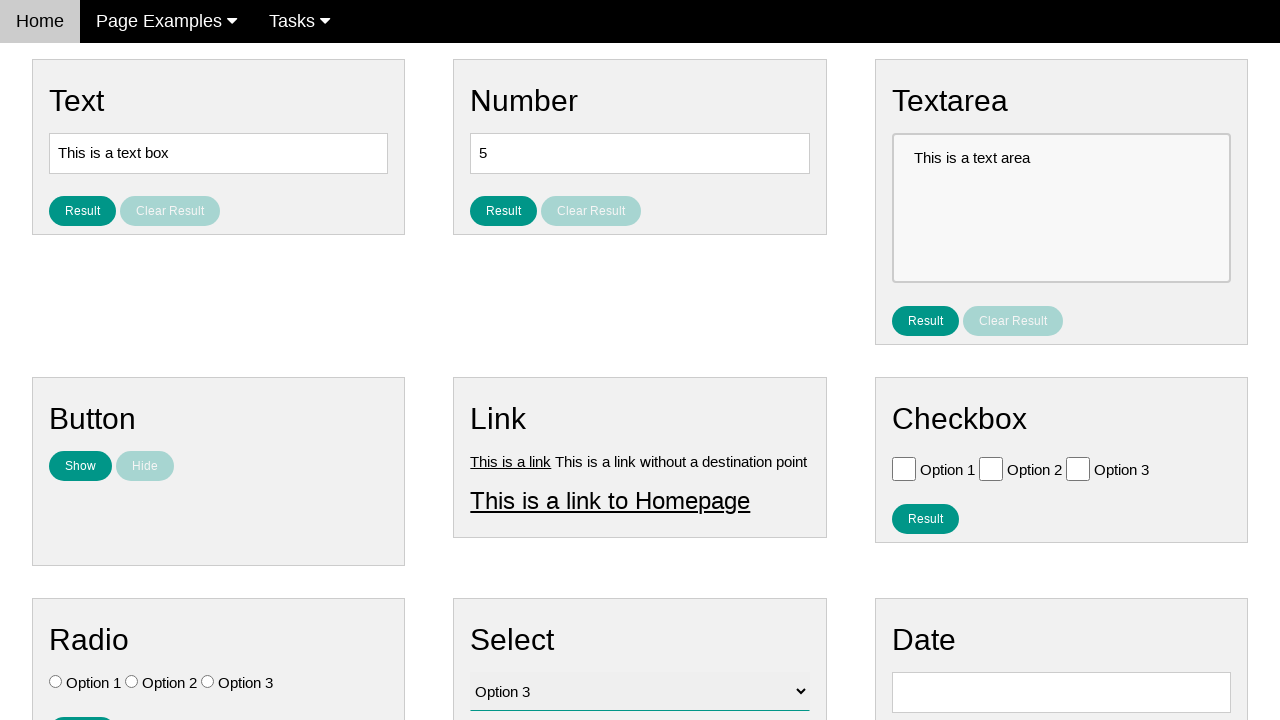

Verified that 'Option 3' is selected in dropdown
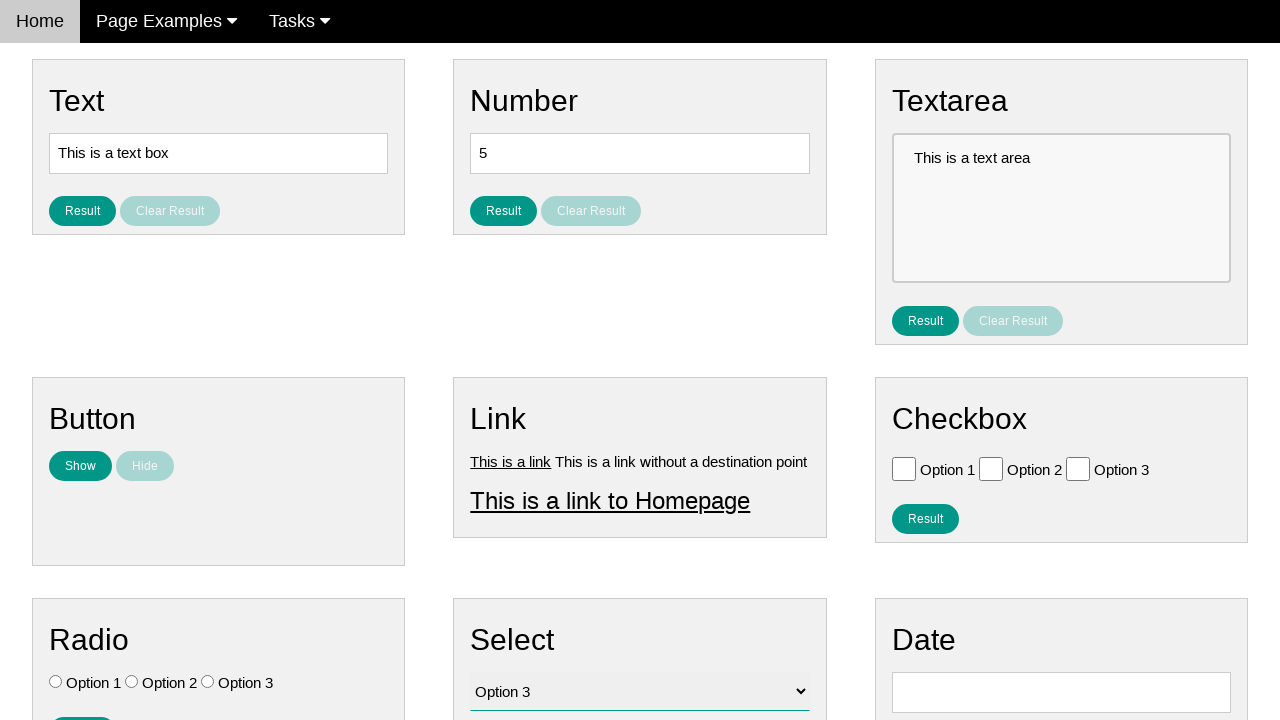

Selected 'Option 2' from dropdown menu on #vfb-12
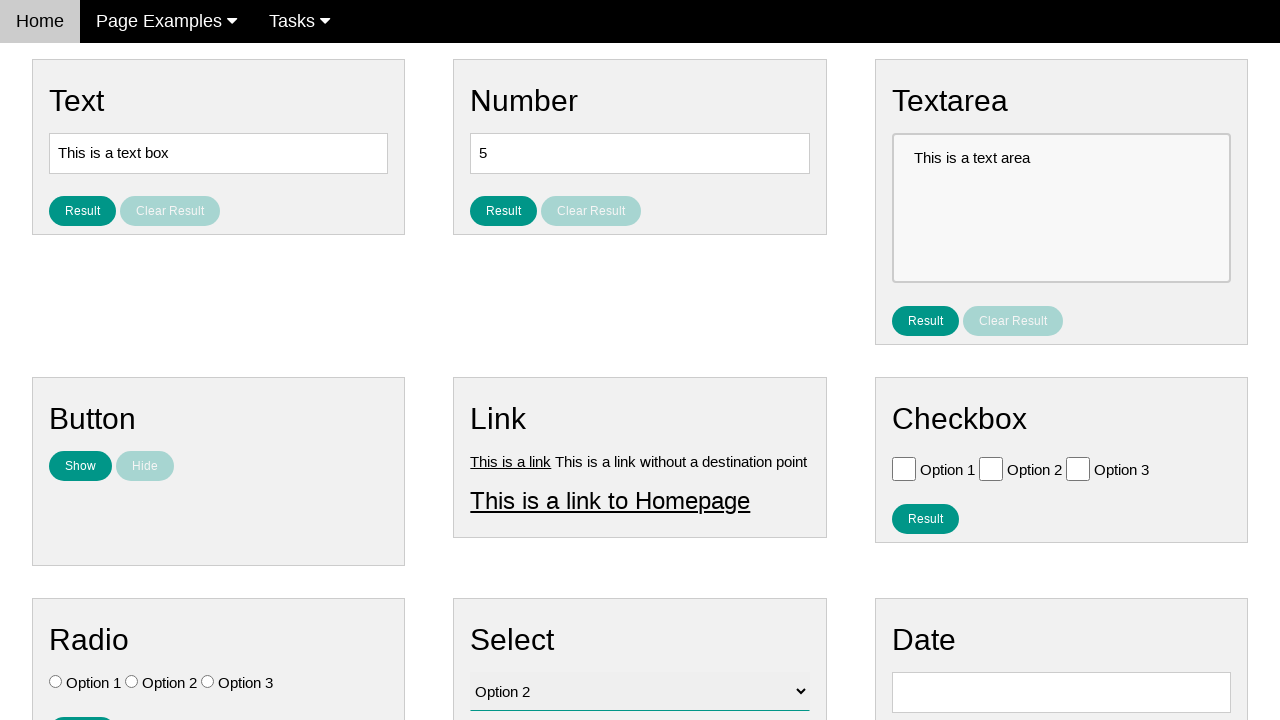

Clicked result button to confirm selection at (504, 424) on #result_button_select
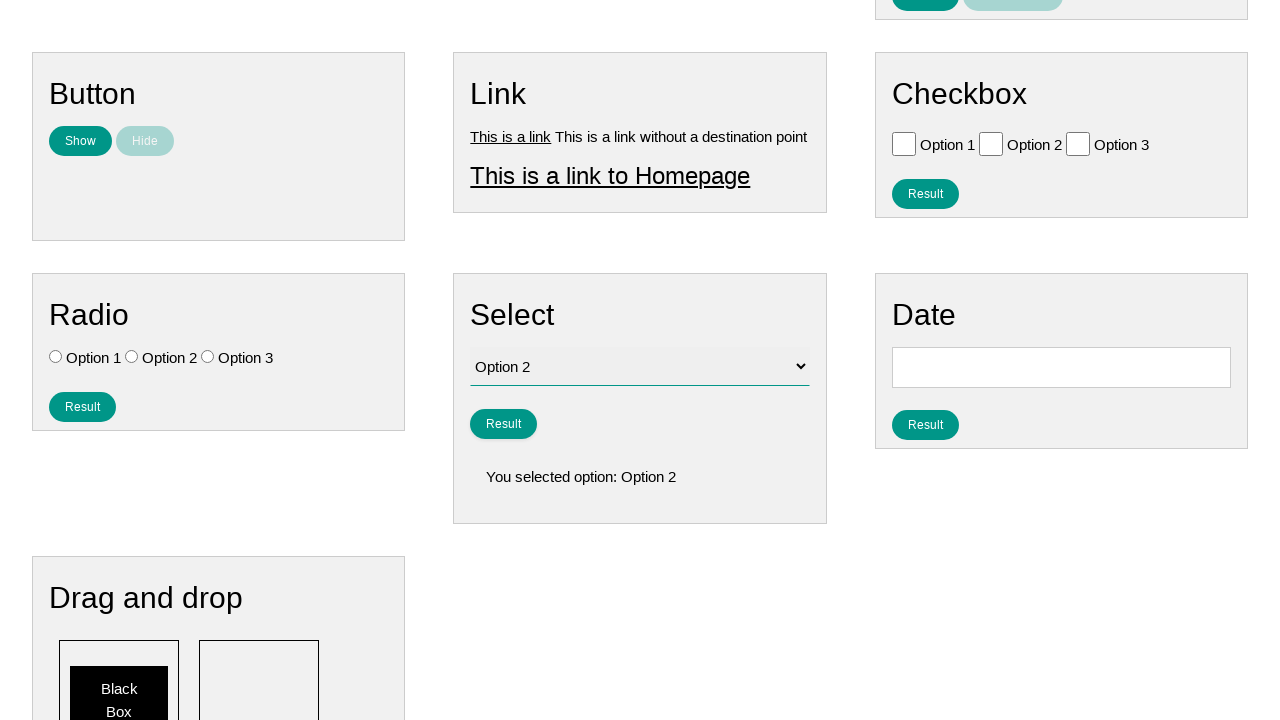

Verified result message shows 'You selected option: Option 2'
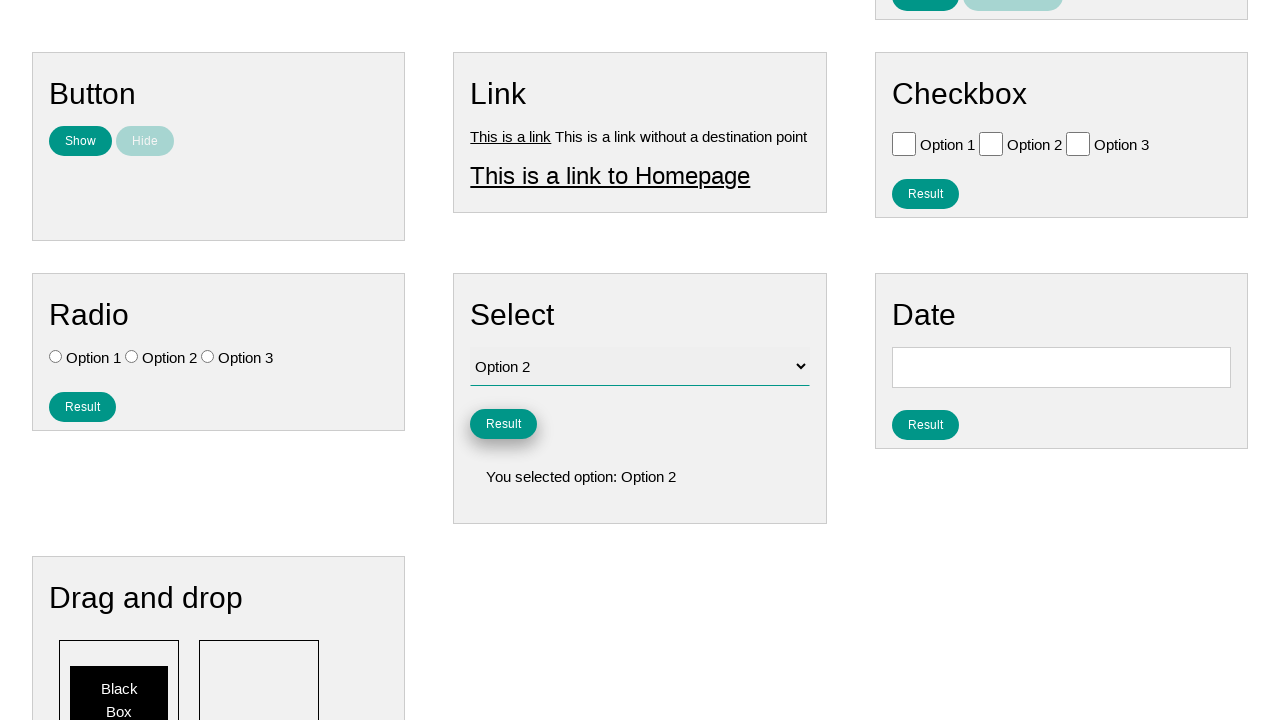

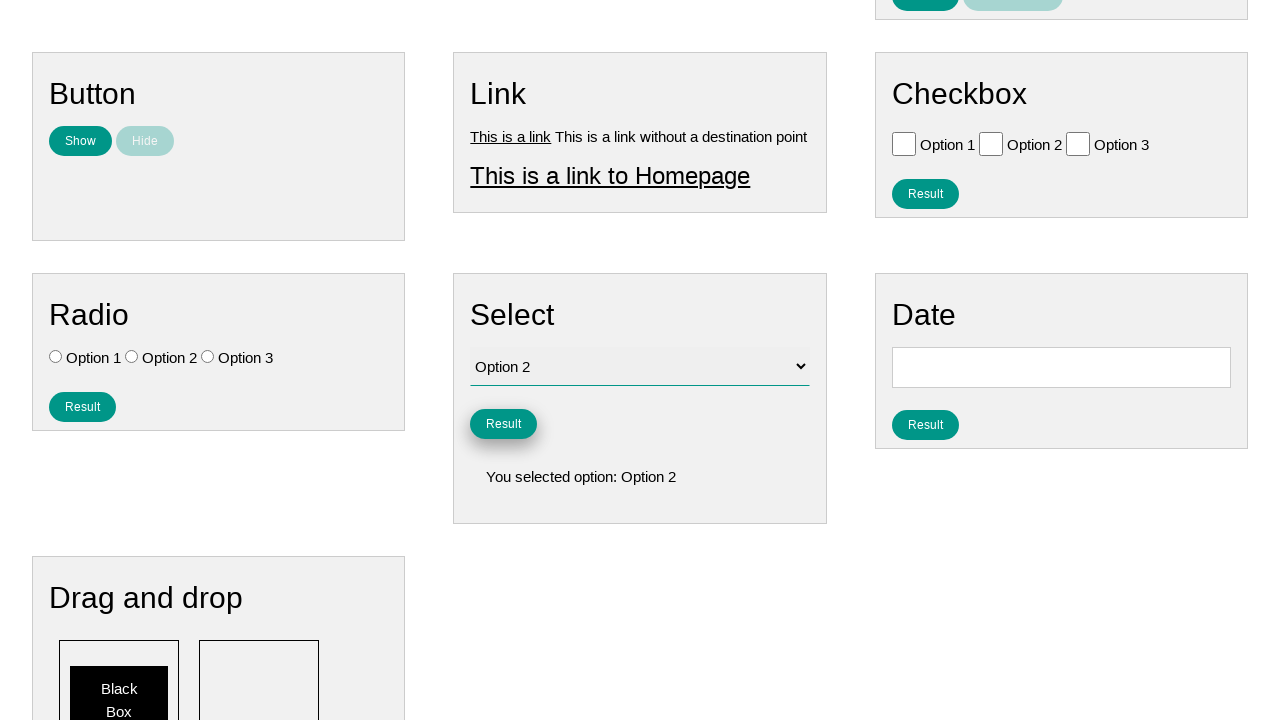